Tests that edits are saved when the edit field loses focus (blur)

Starting URL: https://demo.playwright.dev/todomvc

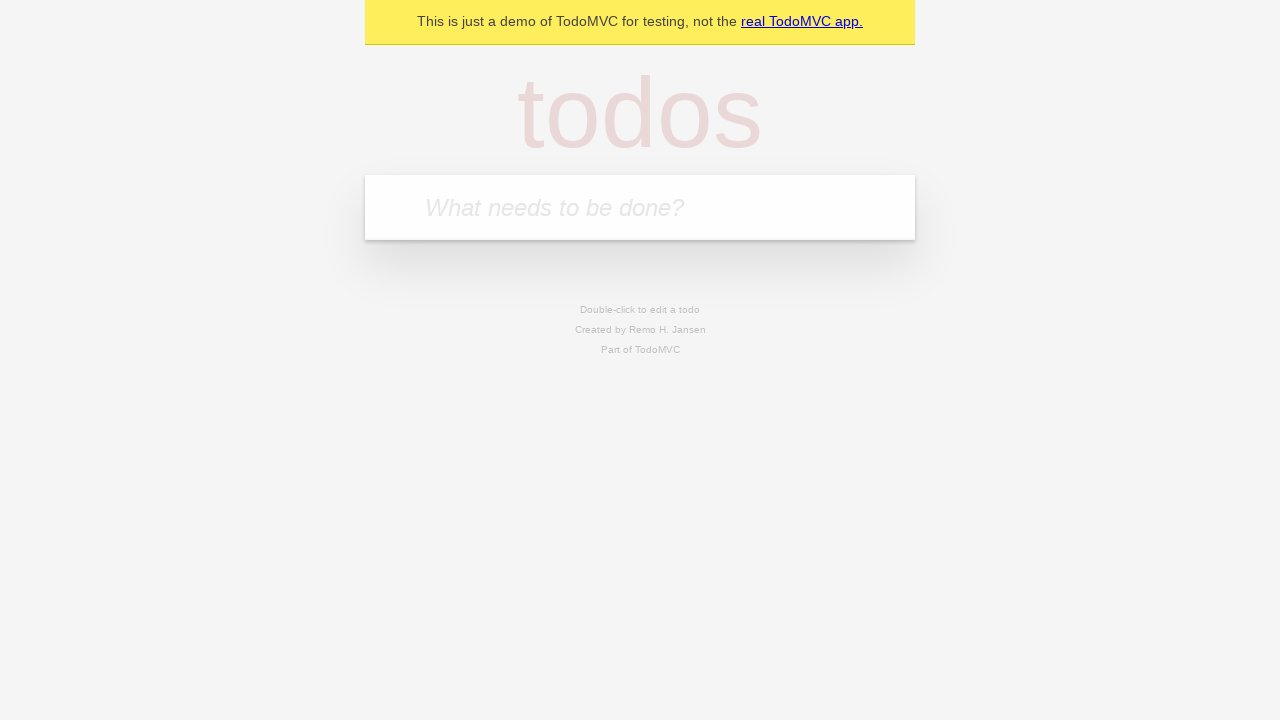

Filled todo input with 'buy some cheese' on internal:attr=[placeholder="What needs to be done?"i]
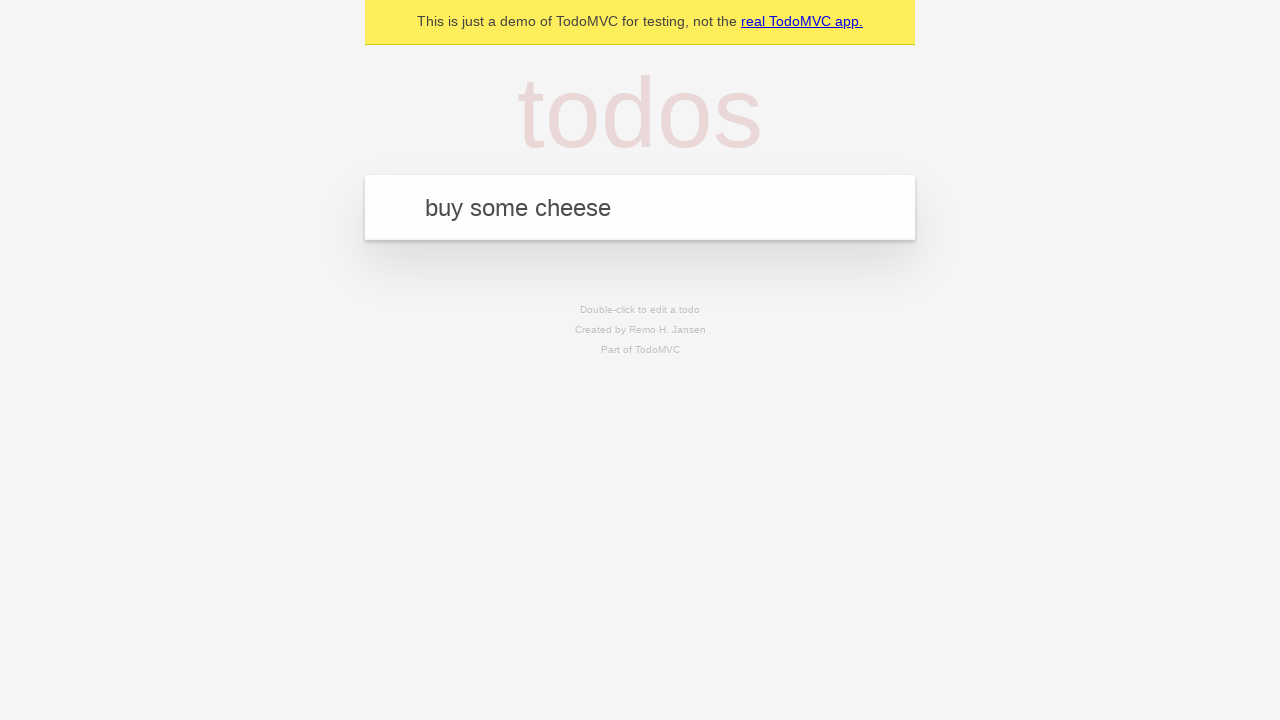

Pressed Enter to create first todo on internal:attr=[placeholder="What needs to be done?"i]
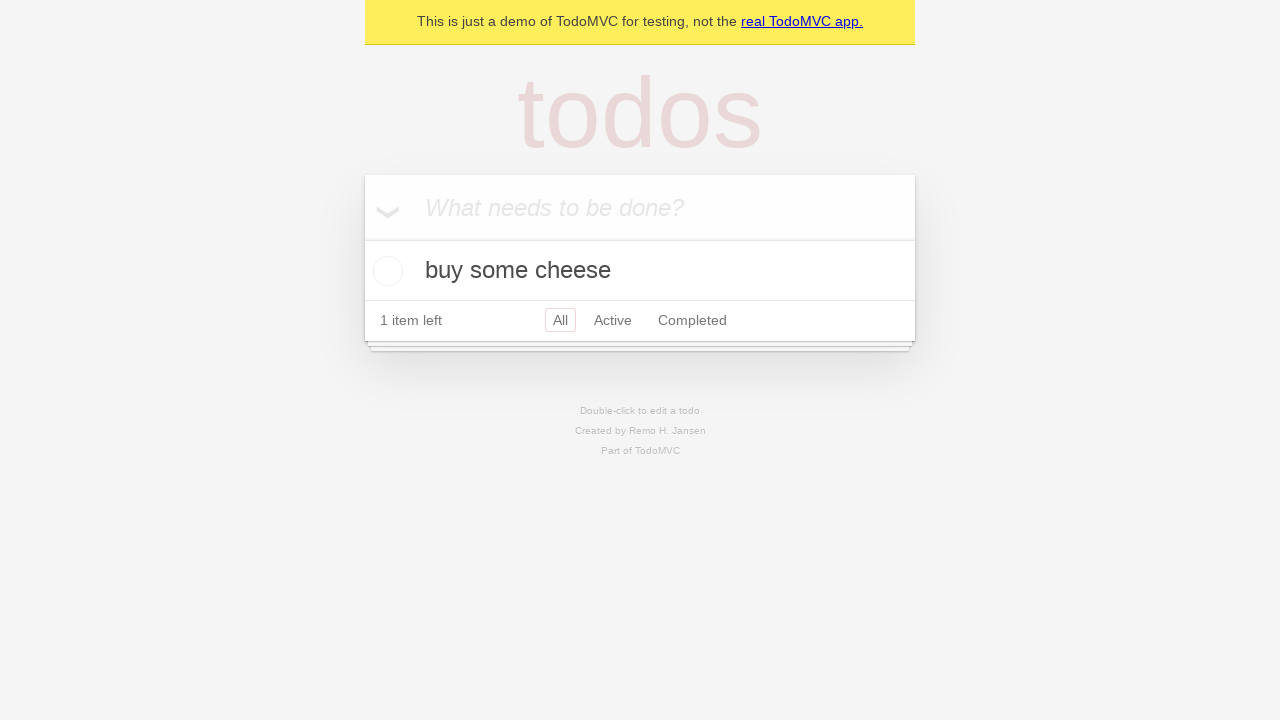

Filled todo input with 'feed the cat' on internal:attr=[placeholder="What needs to be done?"i]
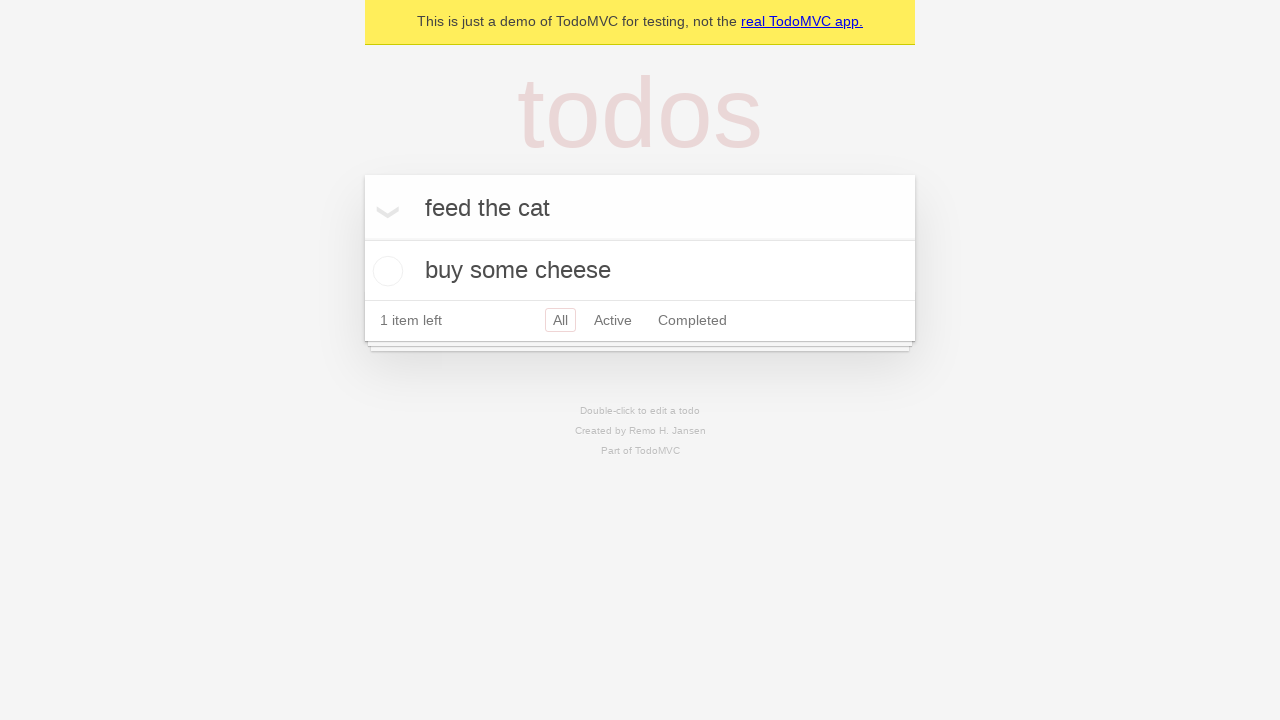

Pressed Enter to create second todo on internal:attr=[placeholder="What needs to be done?"i]
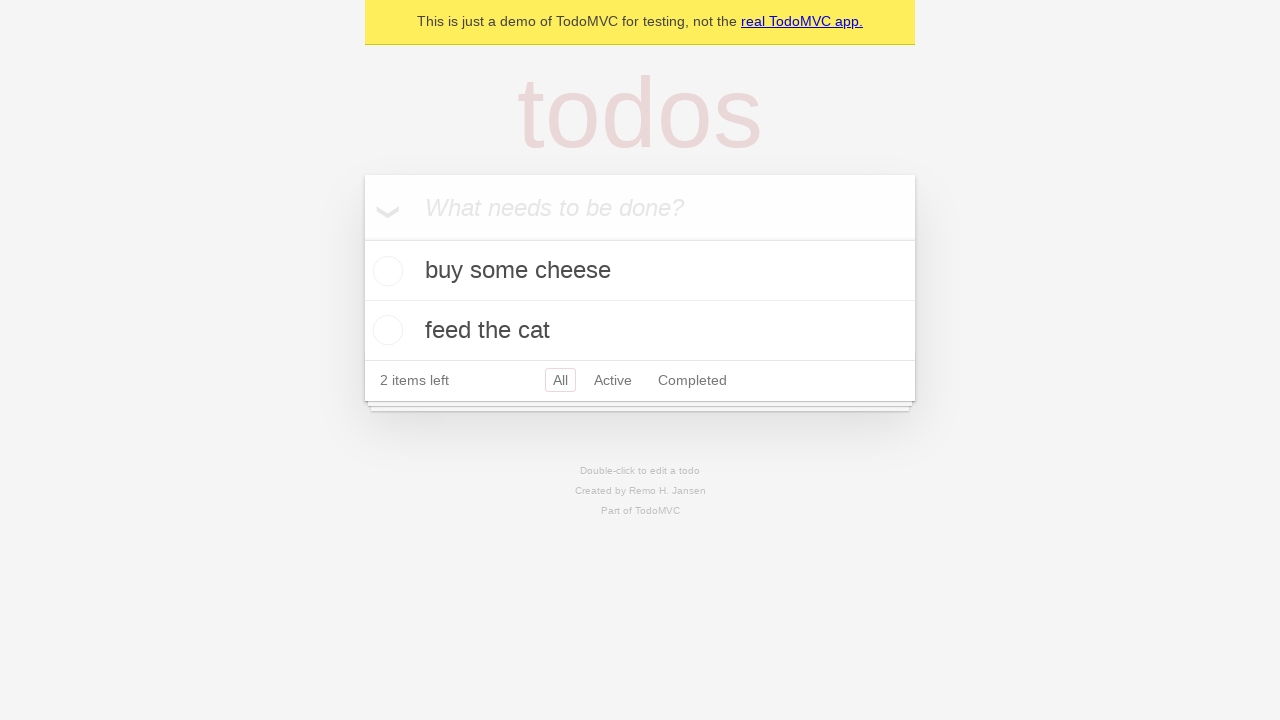

Filled todo input with 'book a doctors appointment' on internal:attr=[placeholder="What needs to be done?"i]
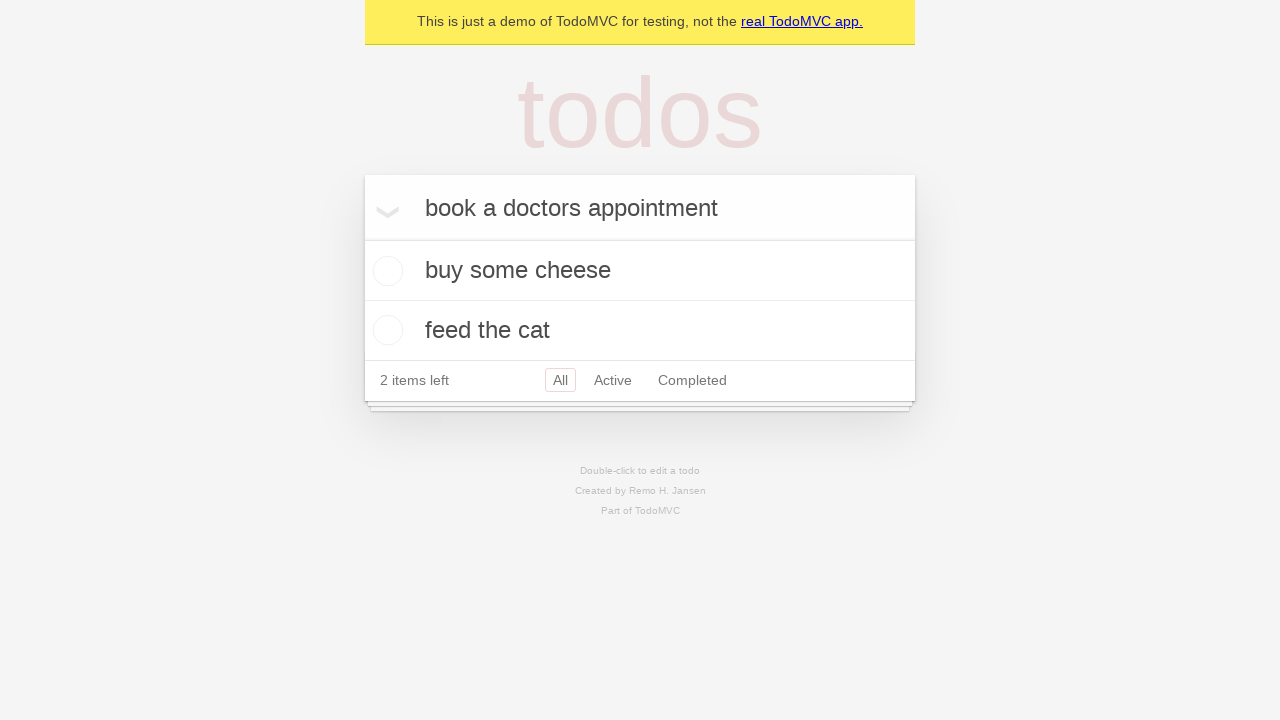

Pressed Enter to create third todo on internal:attr=[placeholder="What needs to be done?"i]
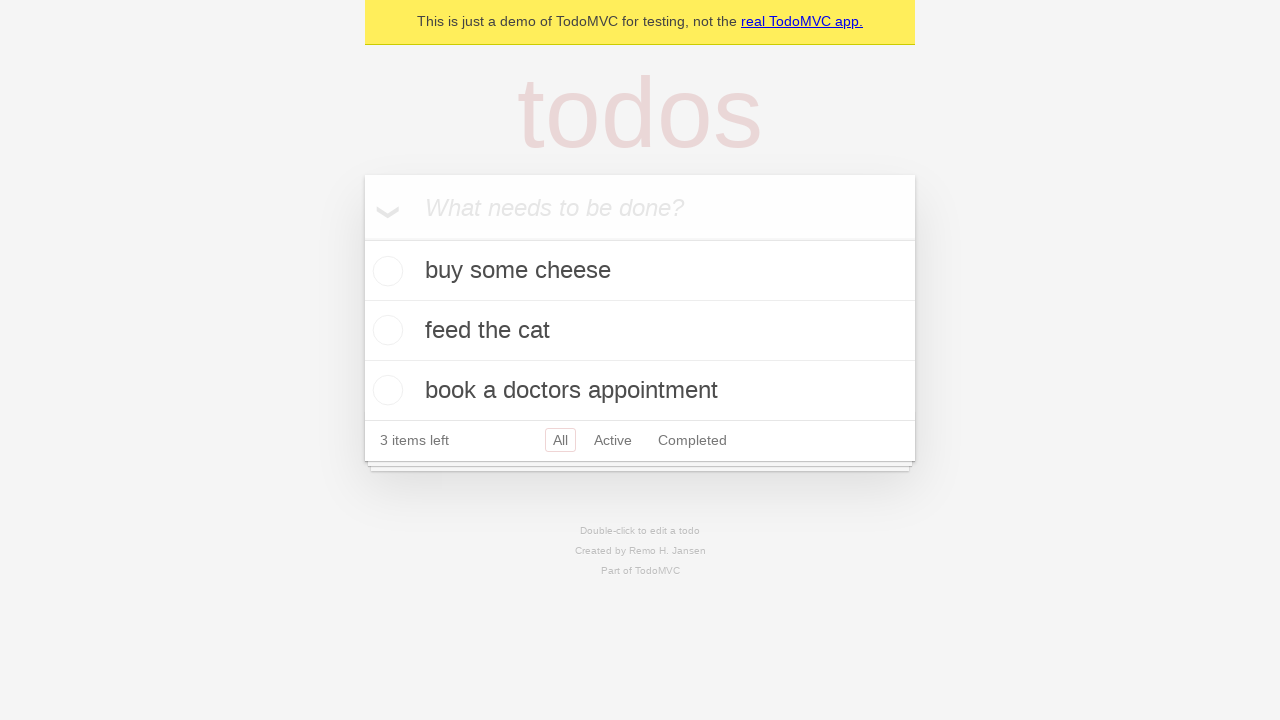

Waited for 3 todos to be created
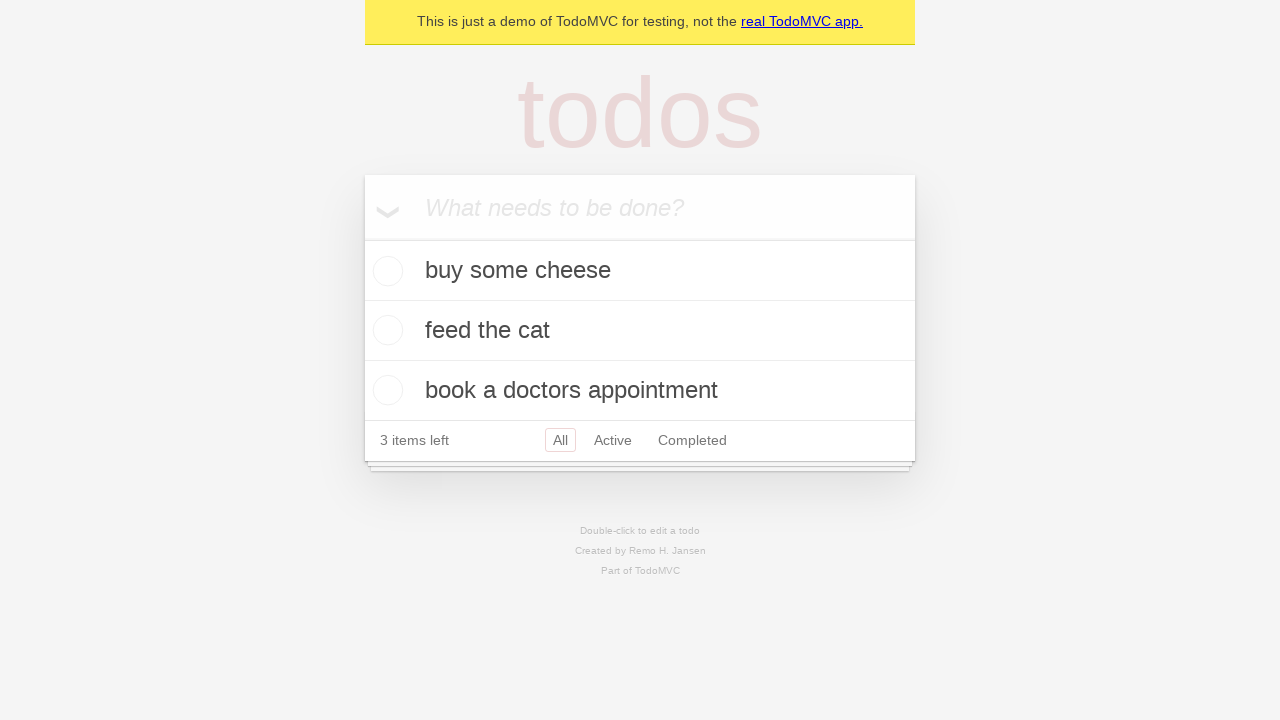

Double-clicked second todo to enter edit mode at (640, 331) on internal:testid=[data-testid="todo-item"s] >> nth=1
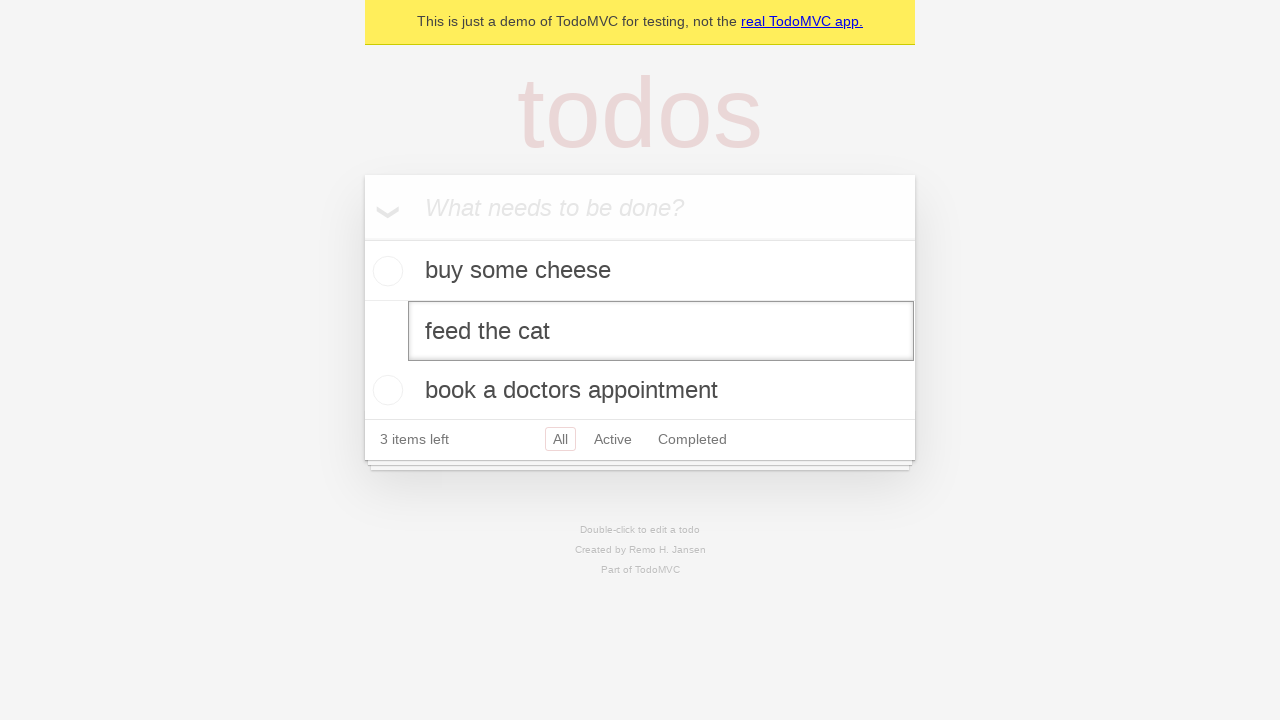

Changed todo text to 'buy some sausages' on internal:testid=[data-testid="todo-item"s] >> nth=1 >> internal:role=textbox[nam
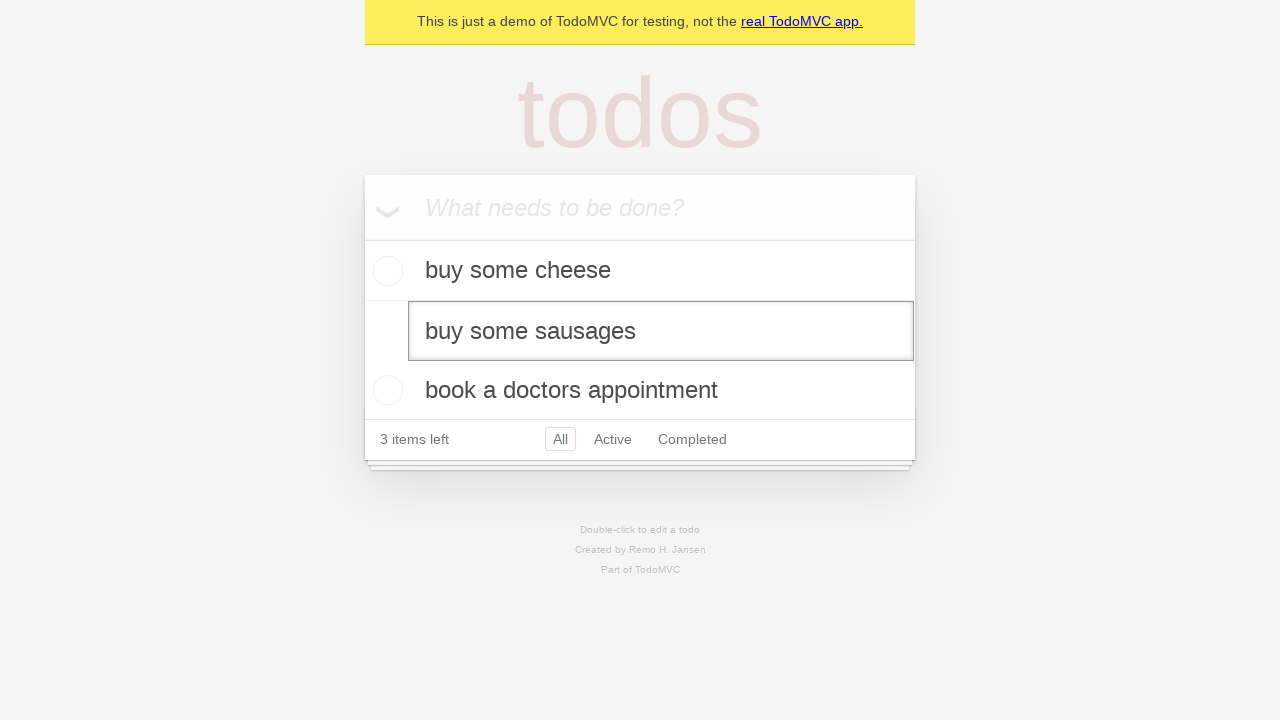

Dispatched blur event to save the edited todo
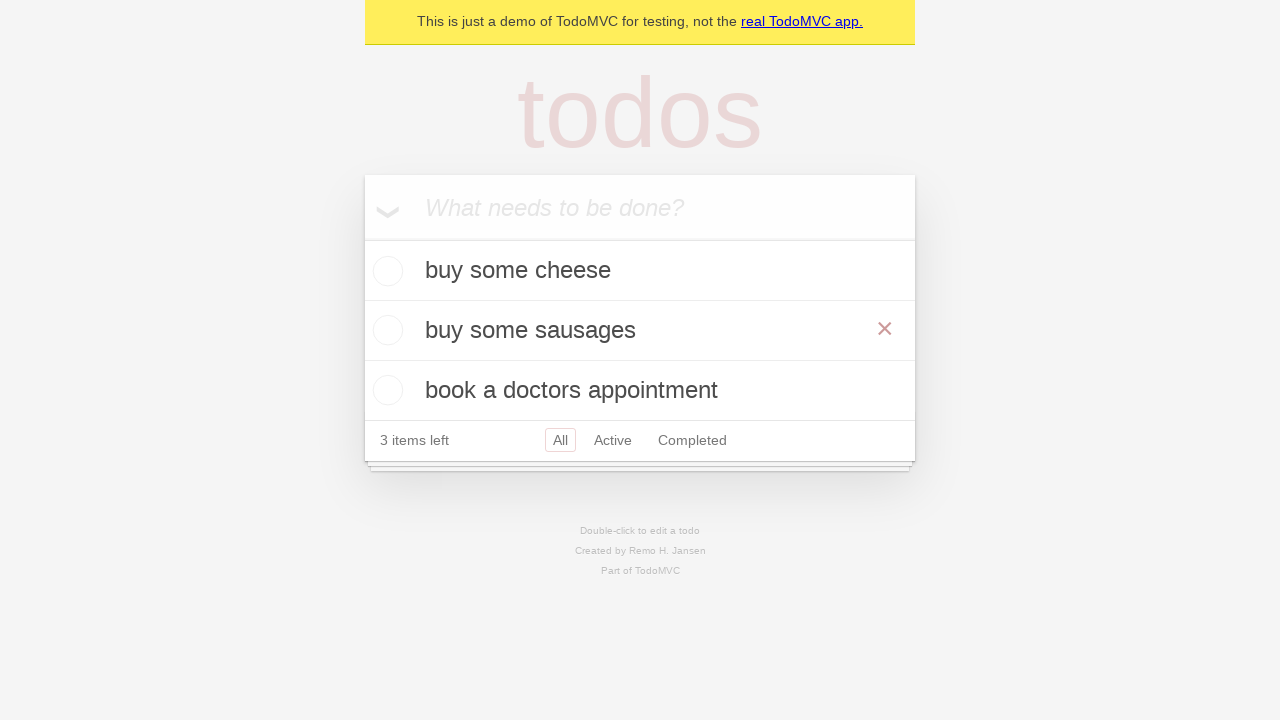

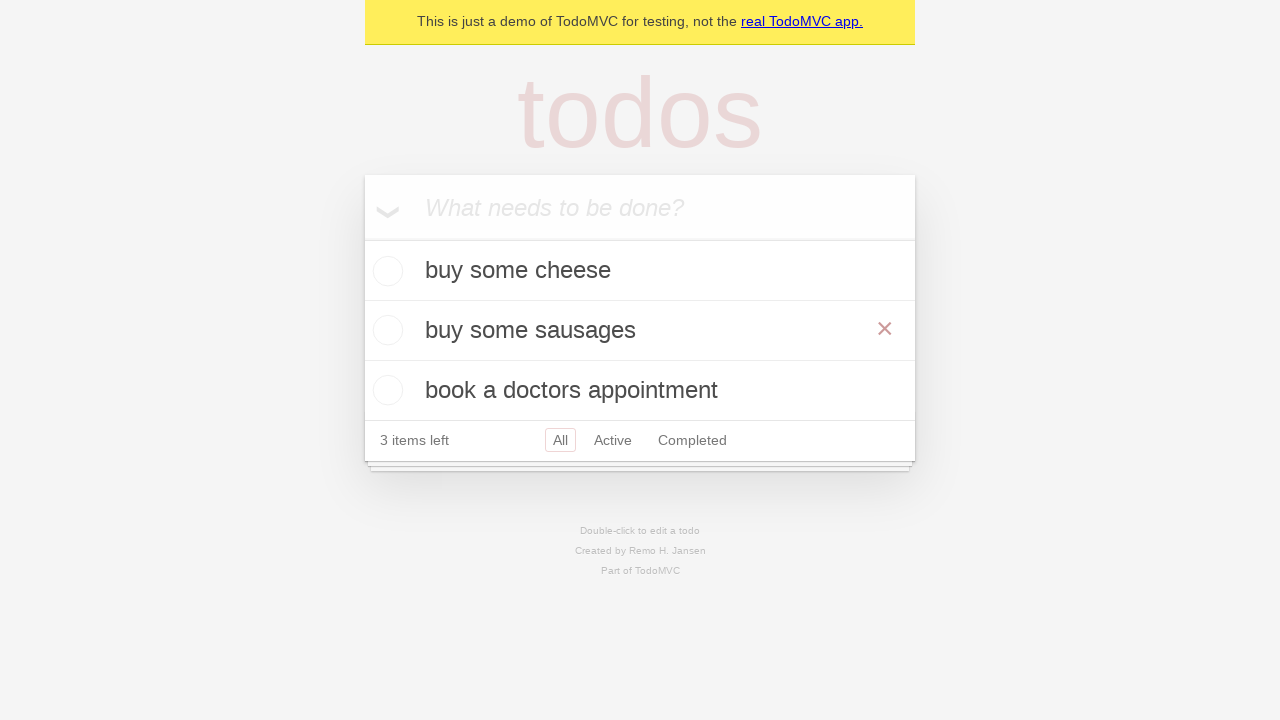